Tests file upload functionality with a custom upload button by triggering the file chooser and uploading a sample file

Starting URL: https://demoapps.qspiders.com/ui/fileUpload/custom?sublist=1

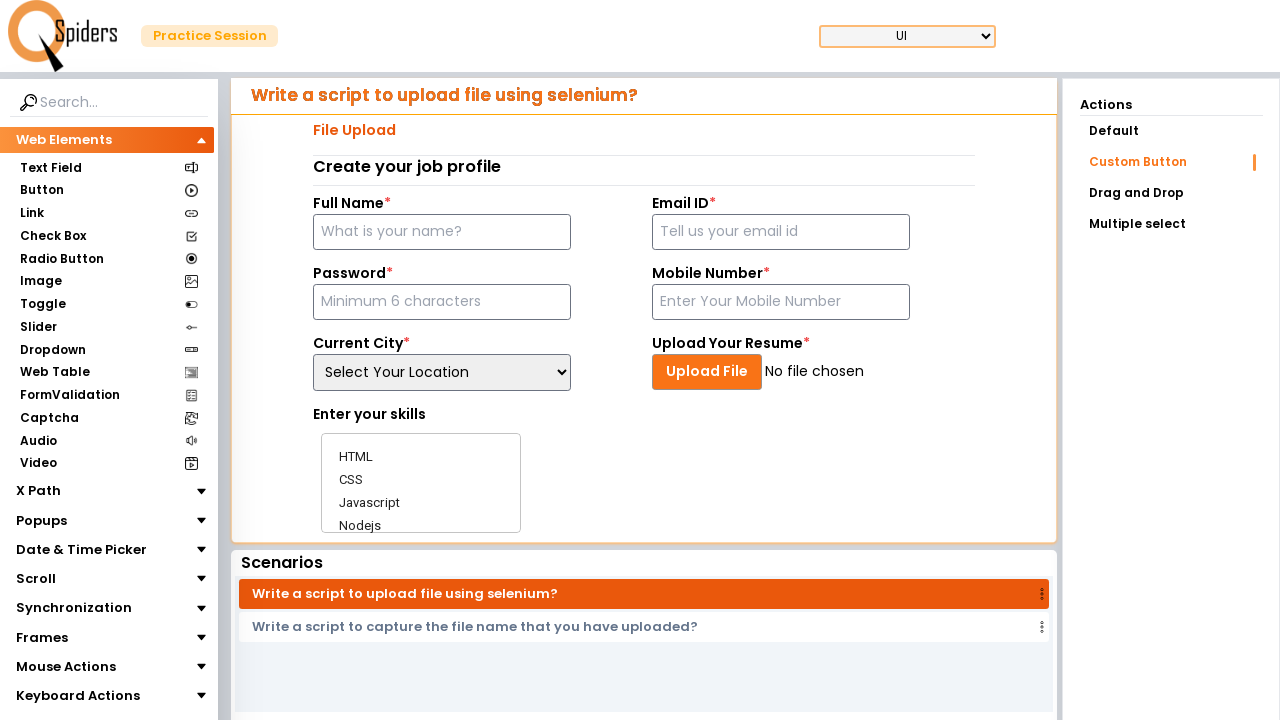

Waited for custom upload button to be visible
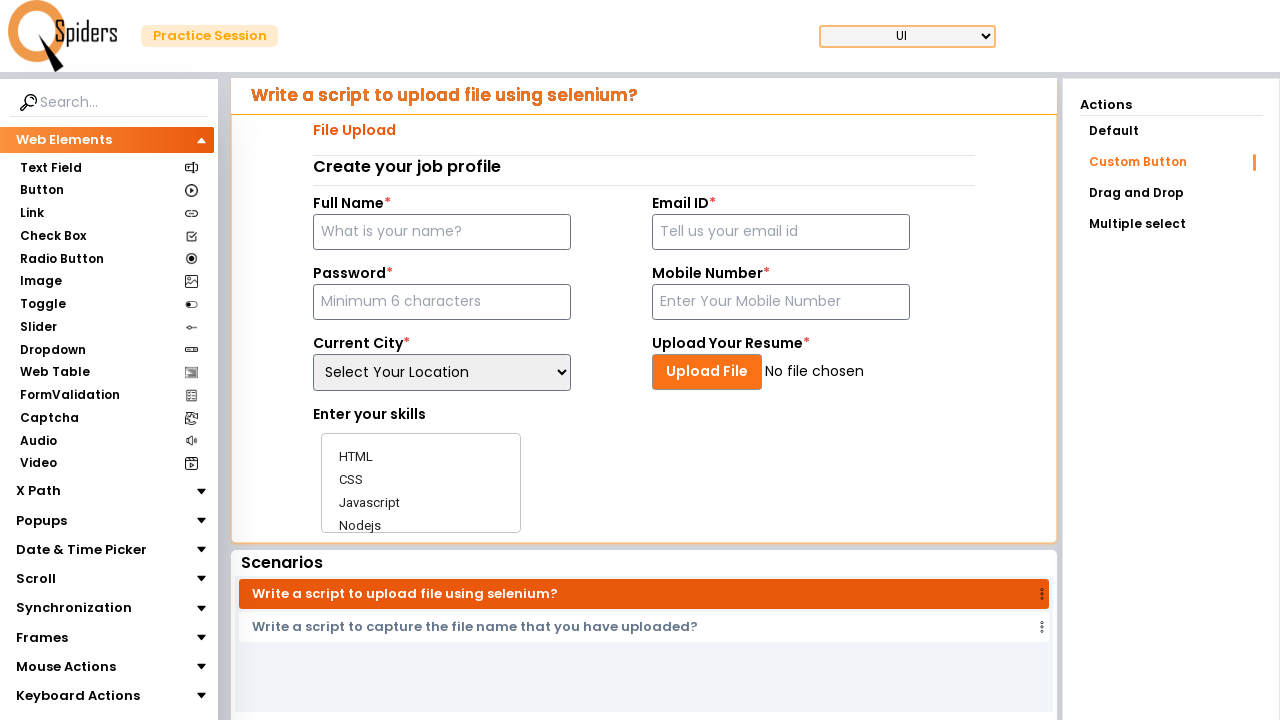

Clicked custom upload button and triggered file chooser at (707, 372) on xpath=//div[text()='Upload File']
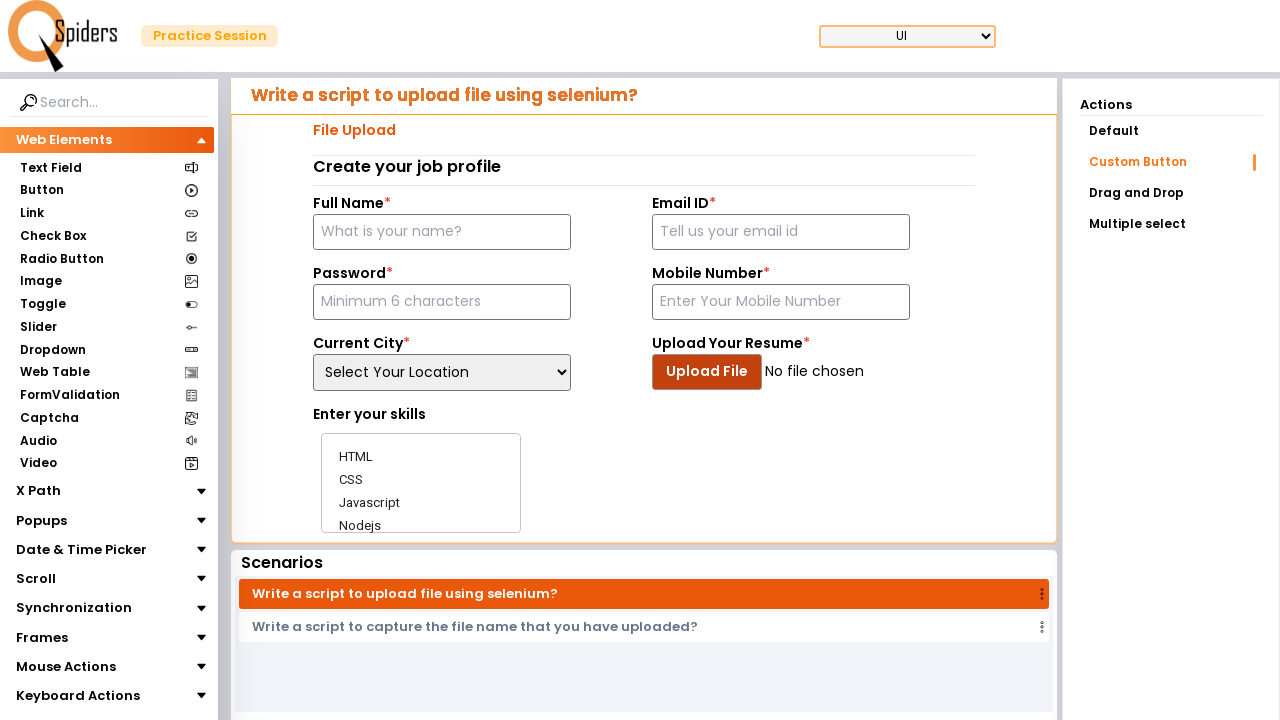

Set test file (test_upload_document.txt) to upload via file chooser
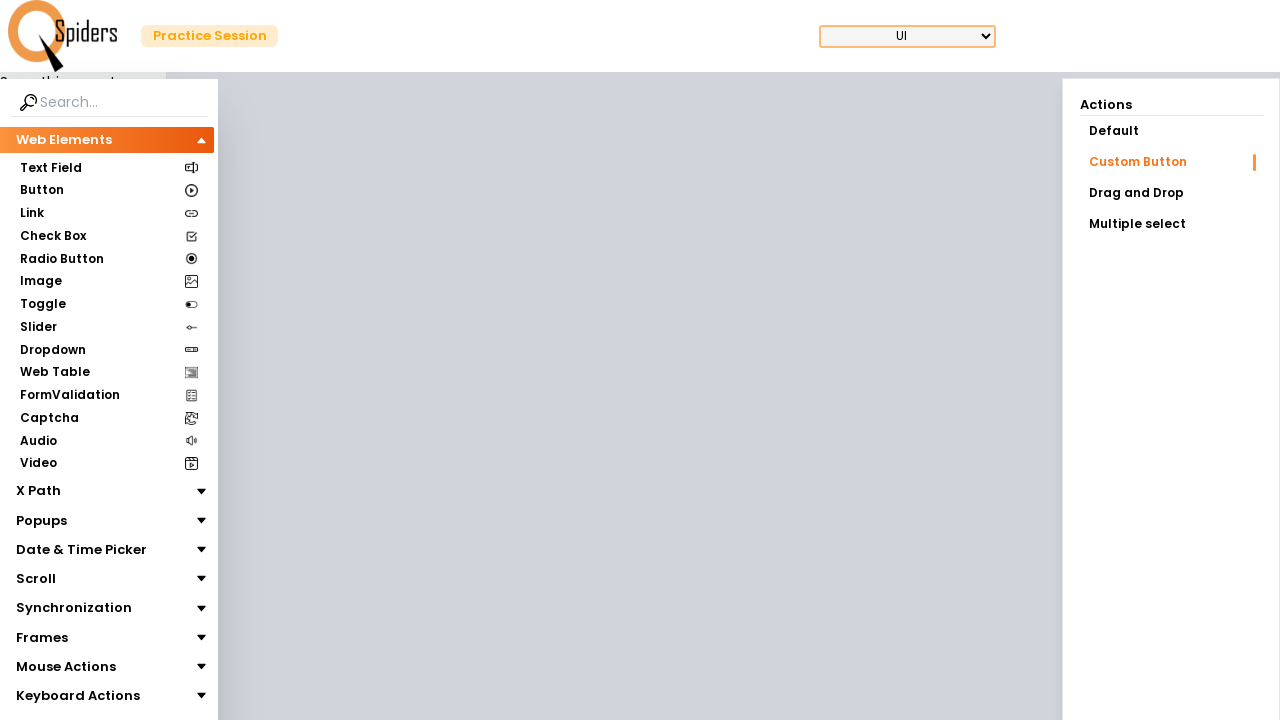

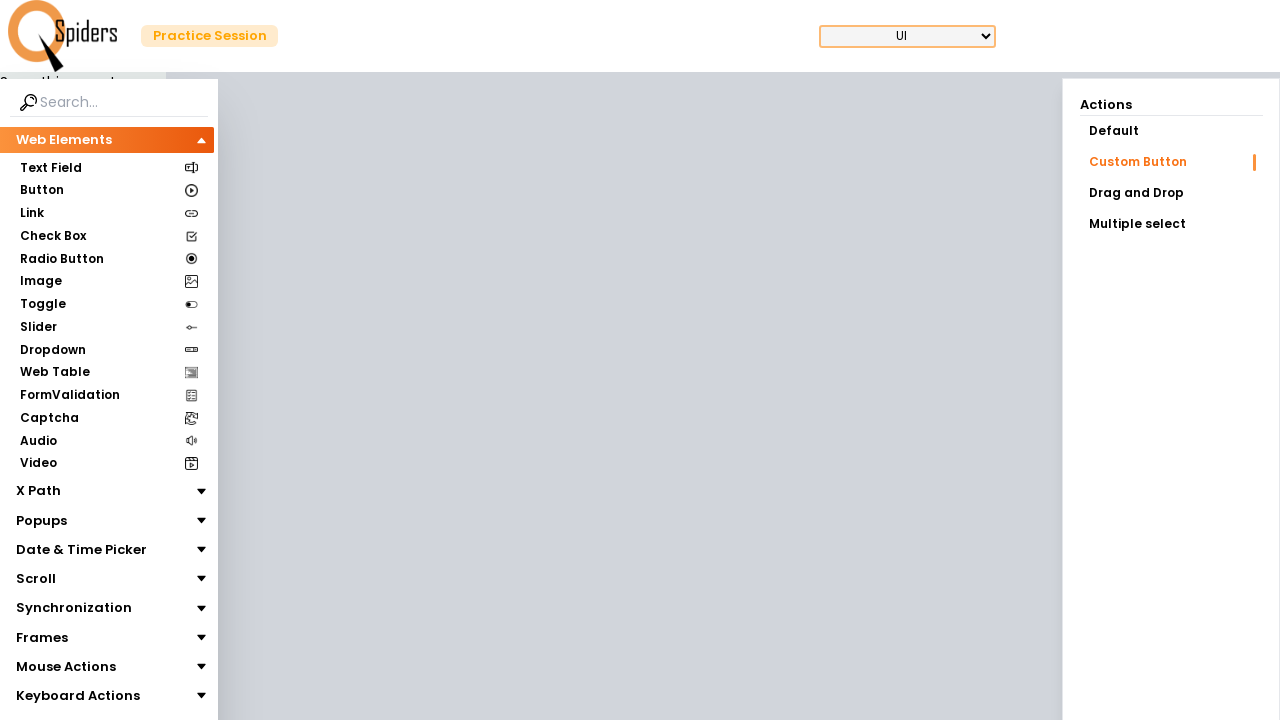